Navigates to Western Sydney University website and verifies the page loads successfully

Starting URL: https://www.westernsydney.edu.au

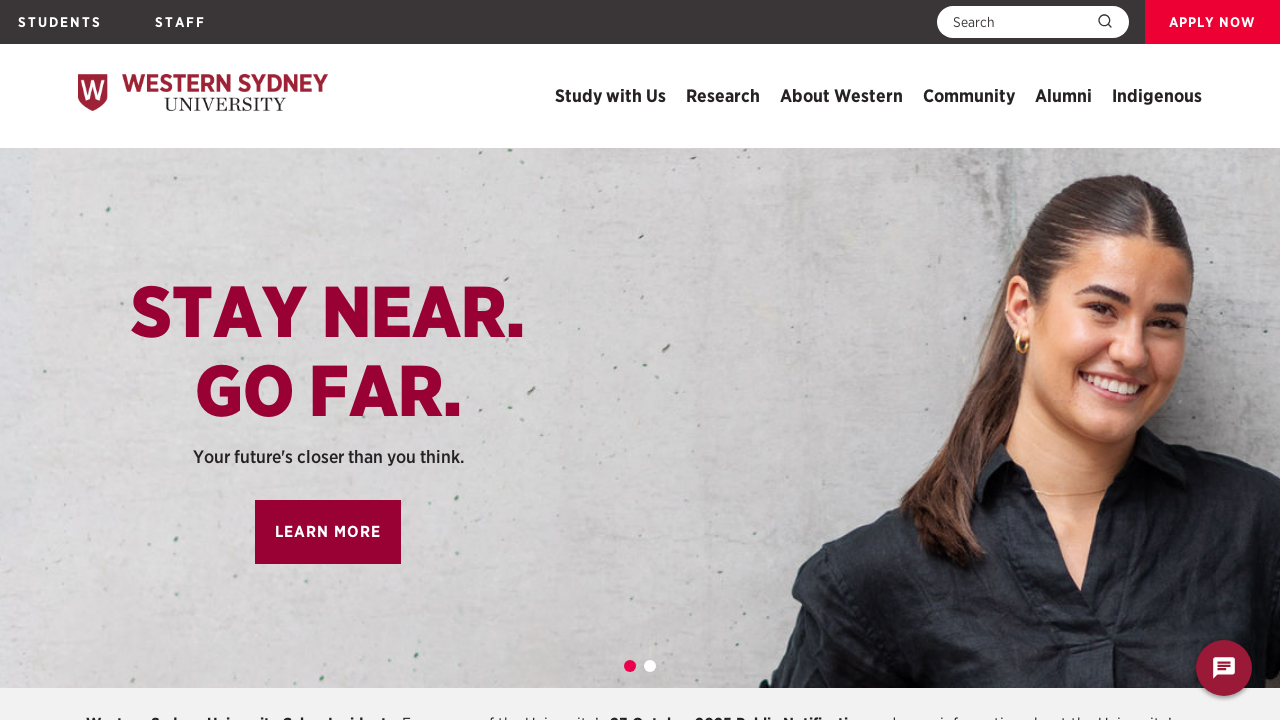

Waited for page to reach domcontentloaded state
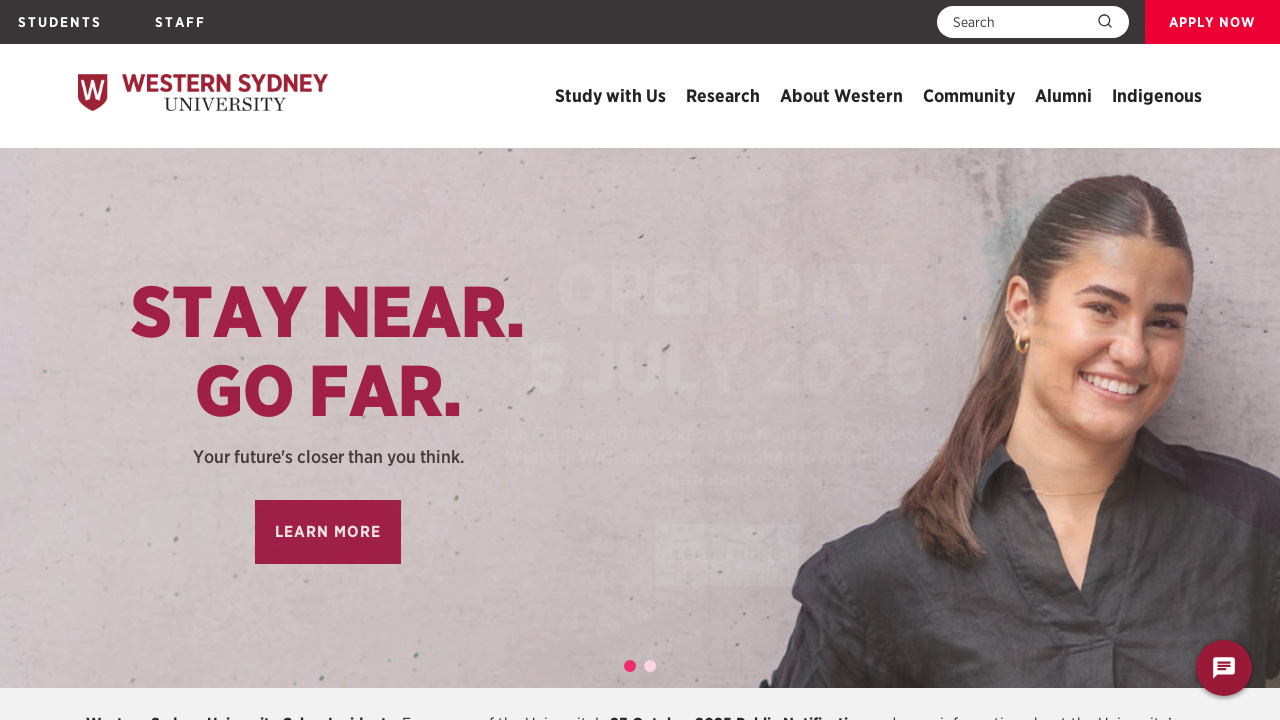

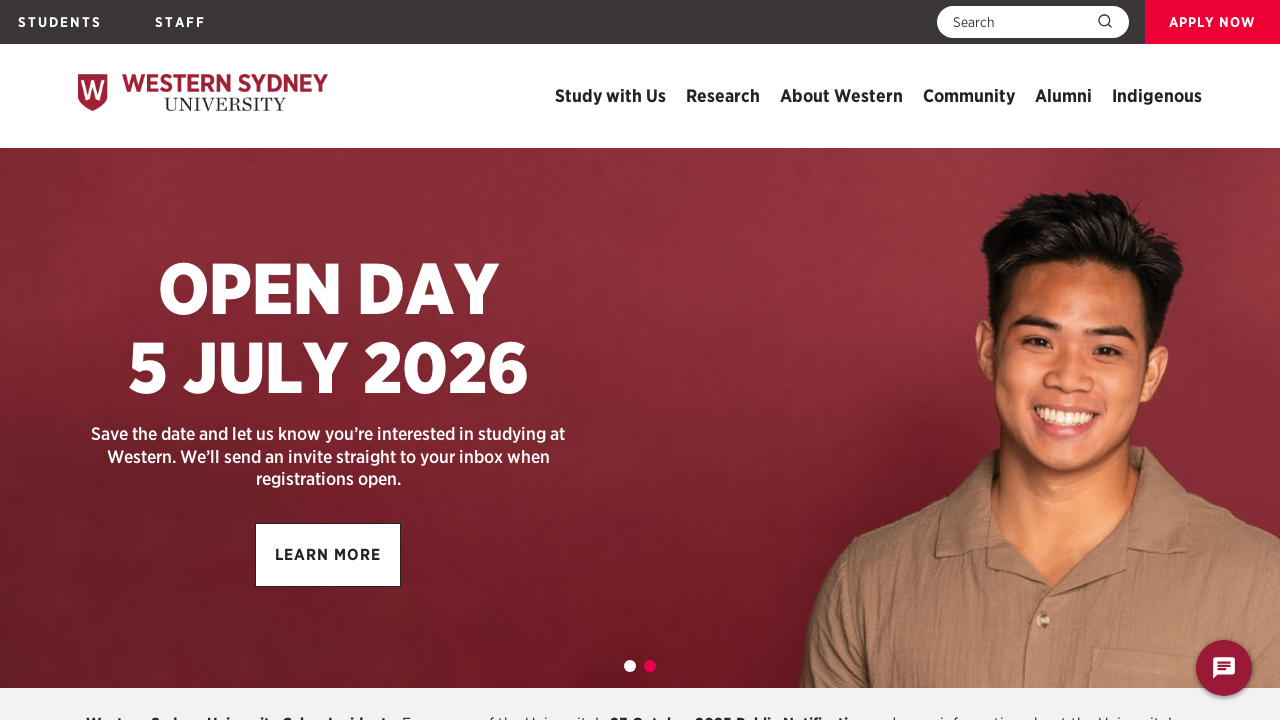